Navigates to the Floating label page and verifies the h1 heading is present

Starting URL: https://flowbite-svelte.com/forms/floating-label

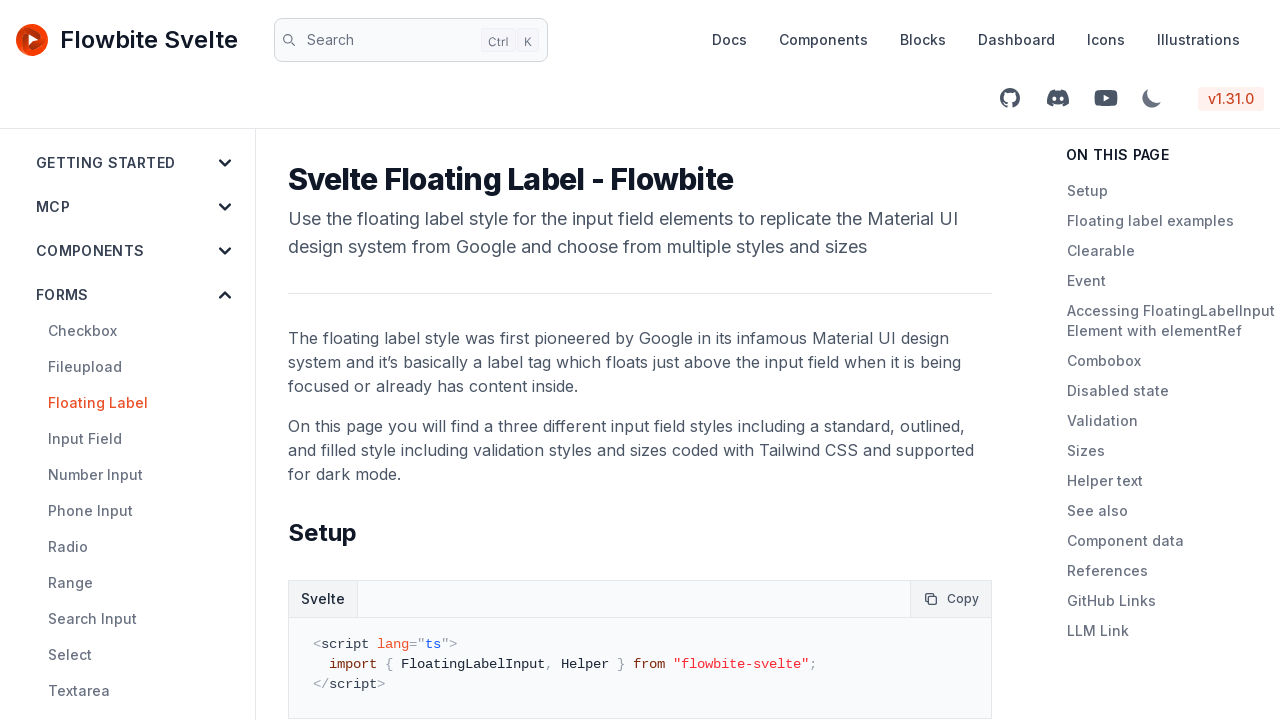

Navigated to Floating label page
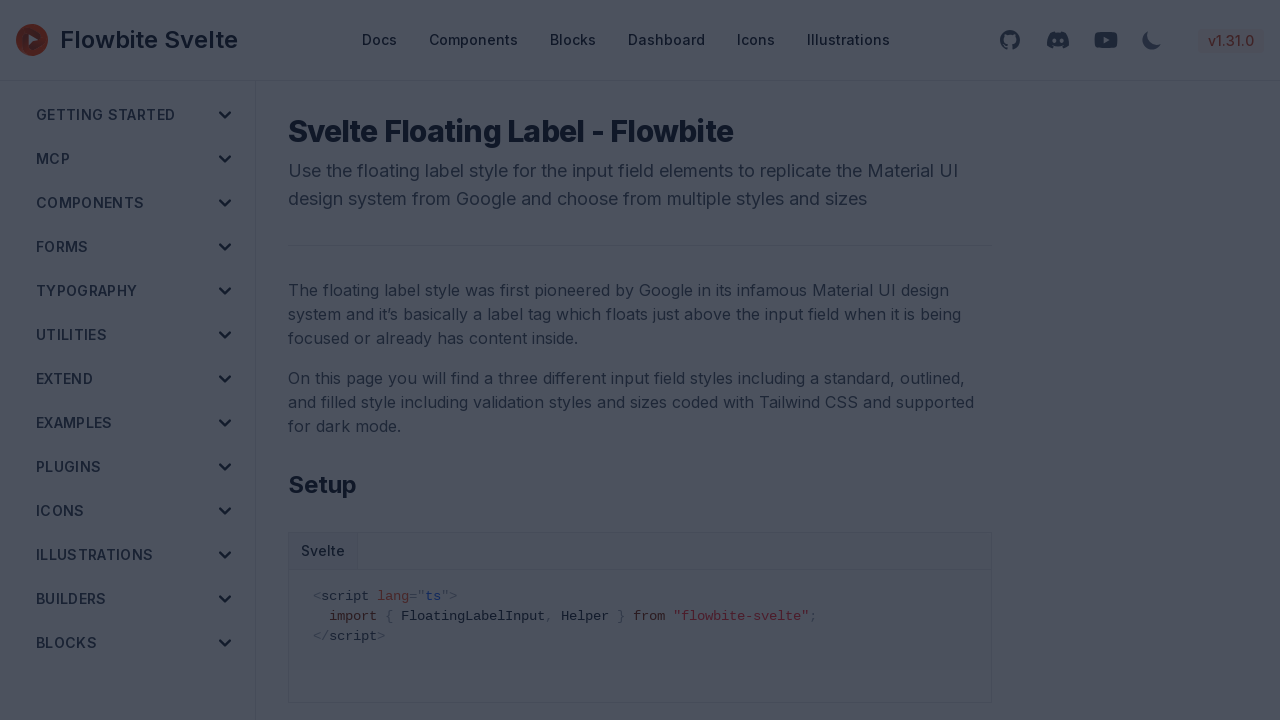

H1 heading is present on the page
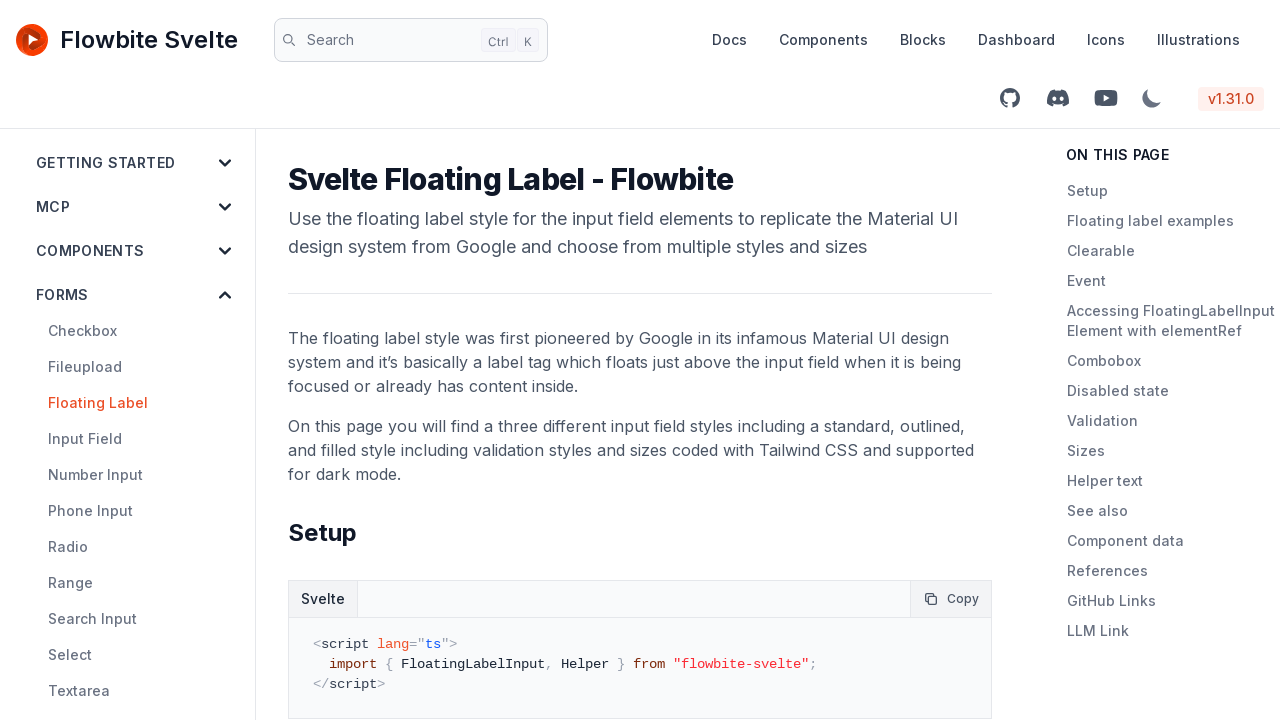

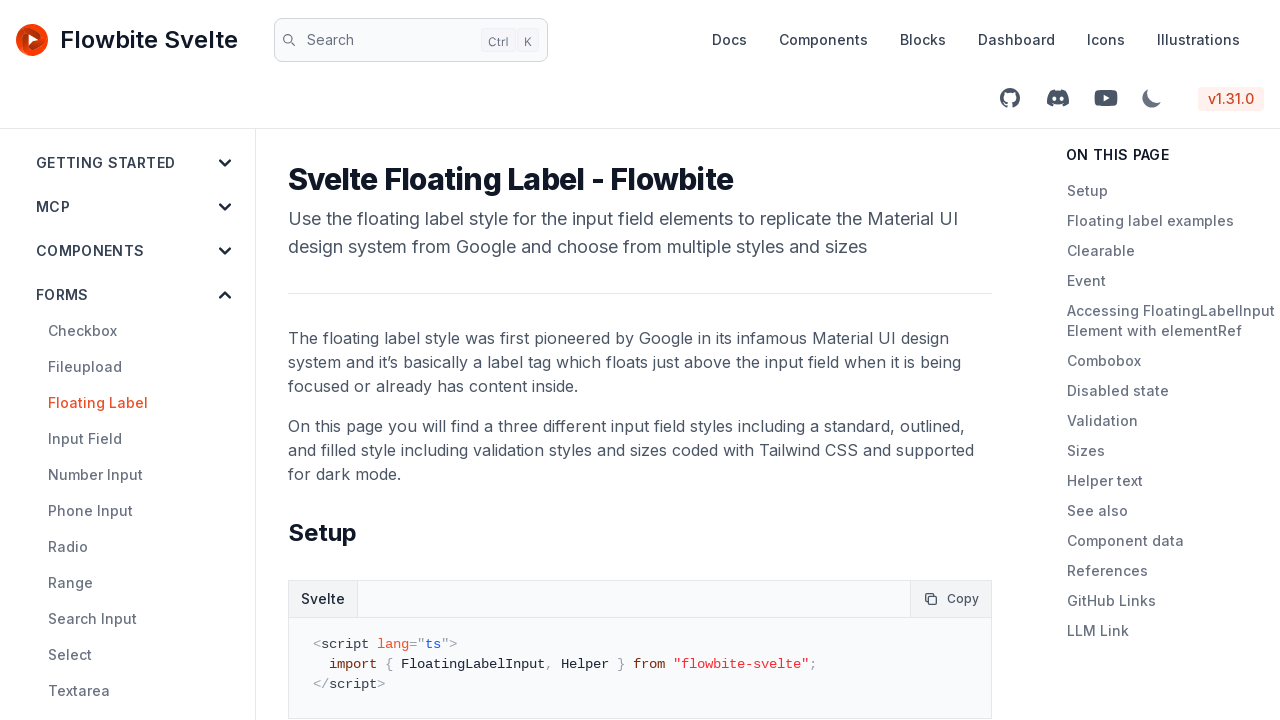